Tests navigation to Alerts, Frame & Windows section and verifies the list of menu items displayed.

Starting URL: https://demoqa.com/

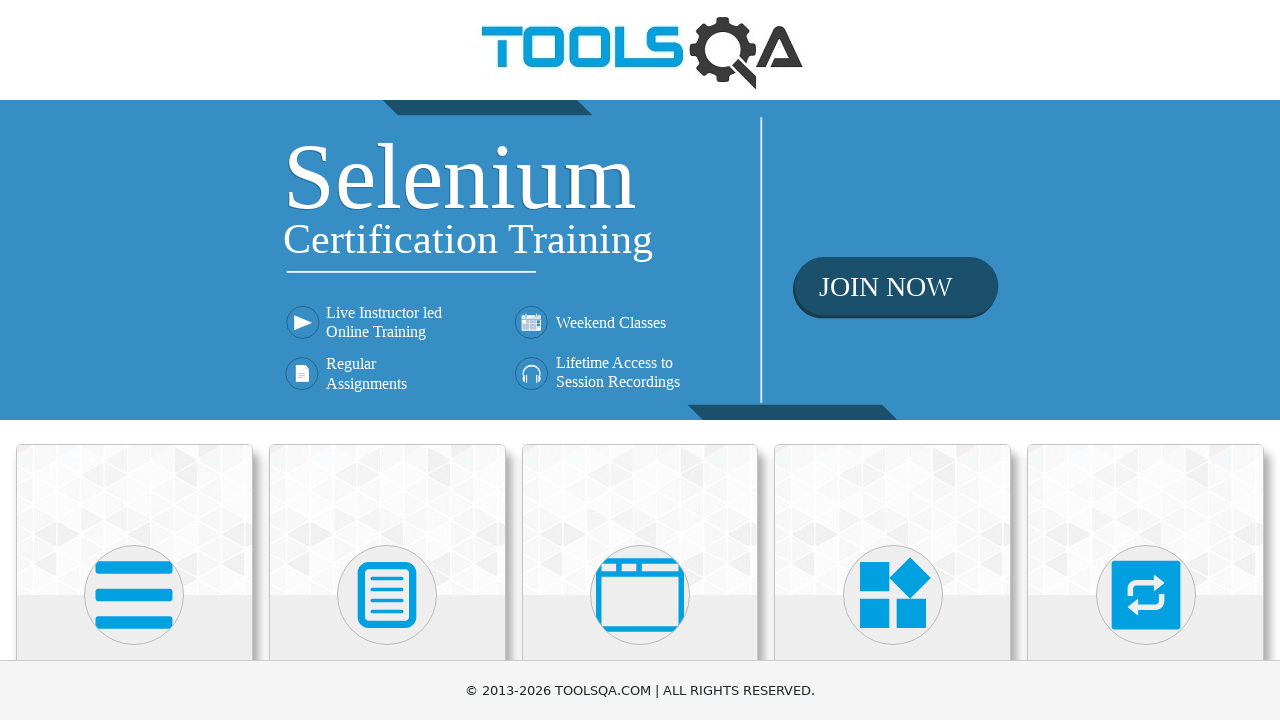

Clicked on Alerts, Frame & Windows card at (640, 520) on xpath=(//div[@class='card mt-4 top-card'])[3]
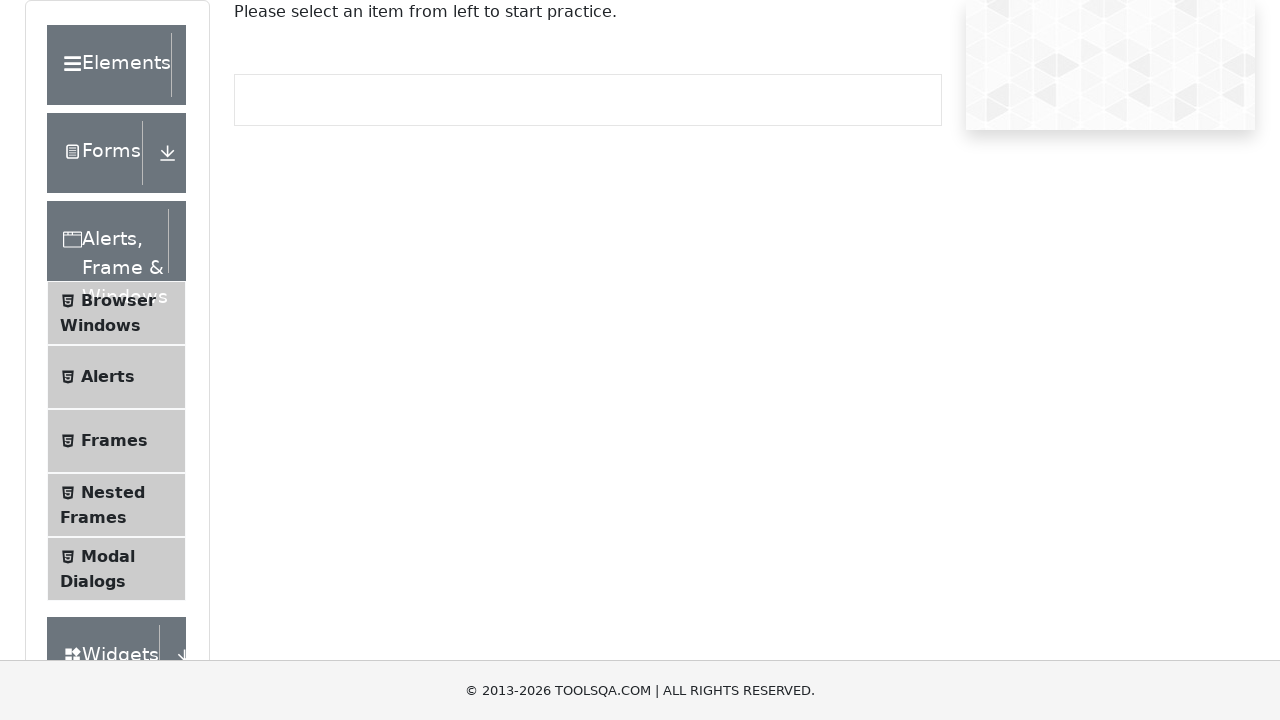

Menu list items loaded in left panel
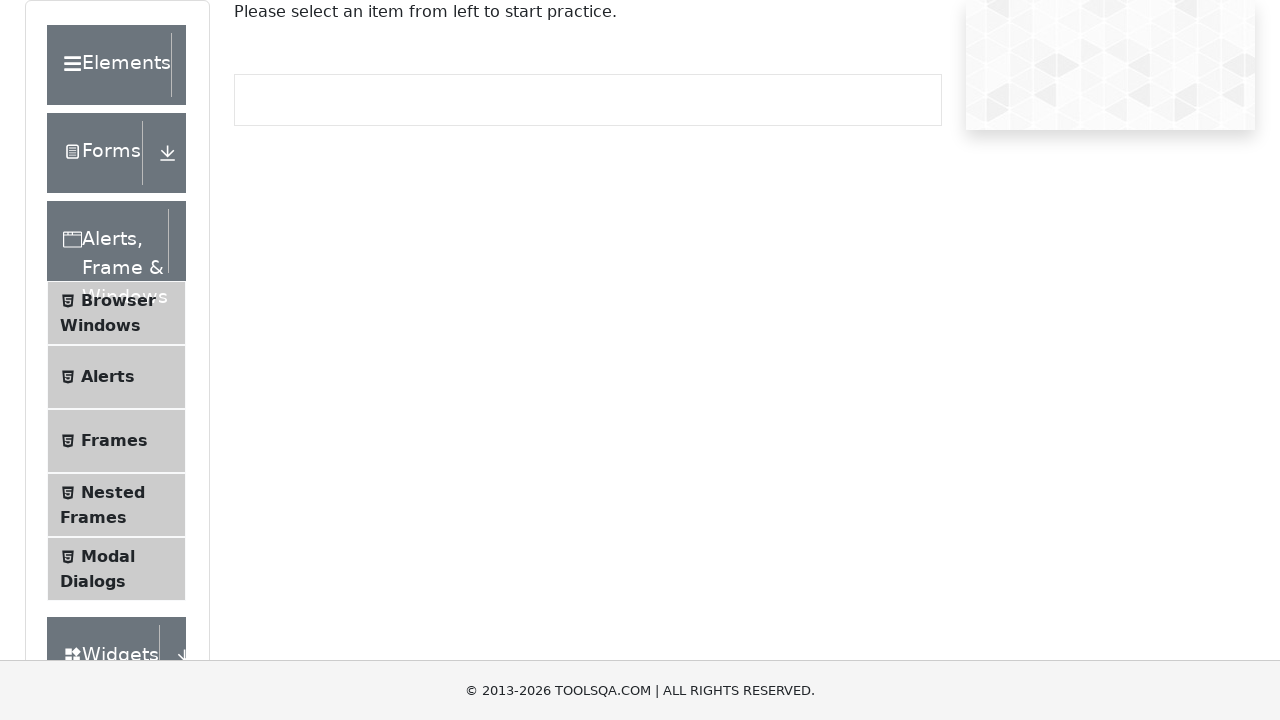

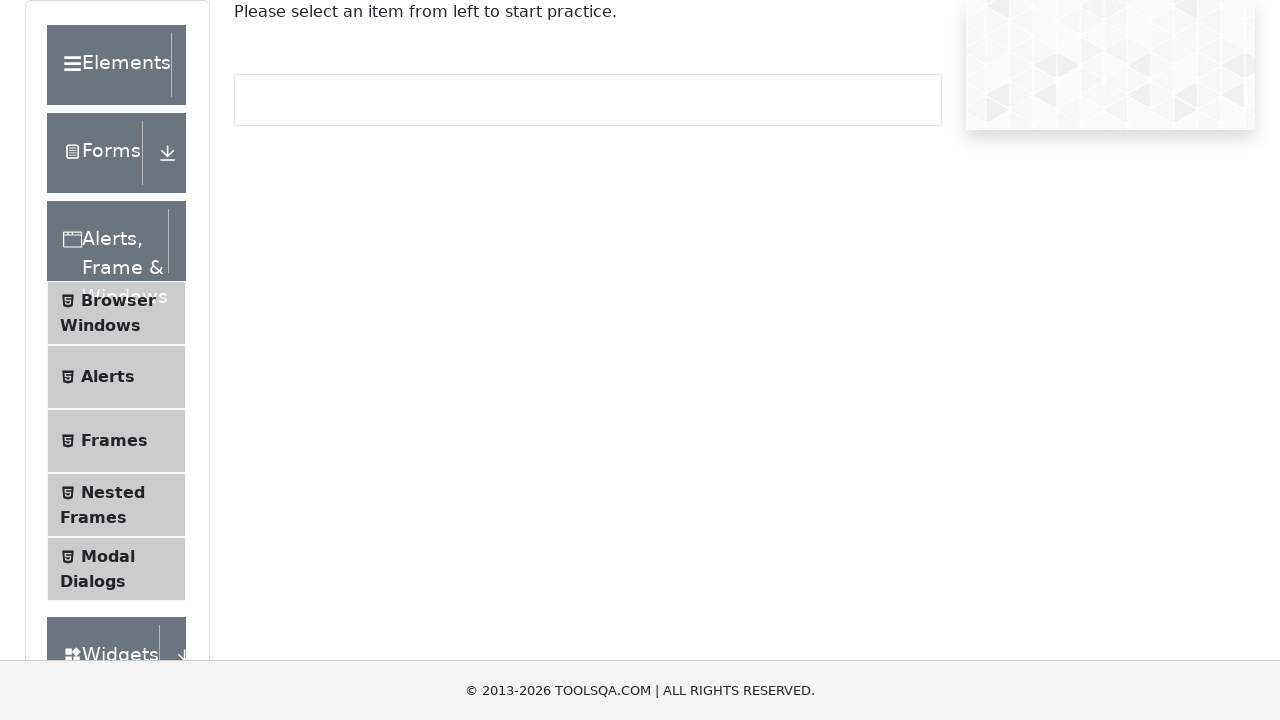